Tests the search functionality on Reliance Digital website by entering "Mobile" in the search input field

Starting URL: https://www.reliancedigital.in/

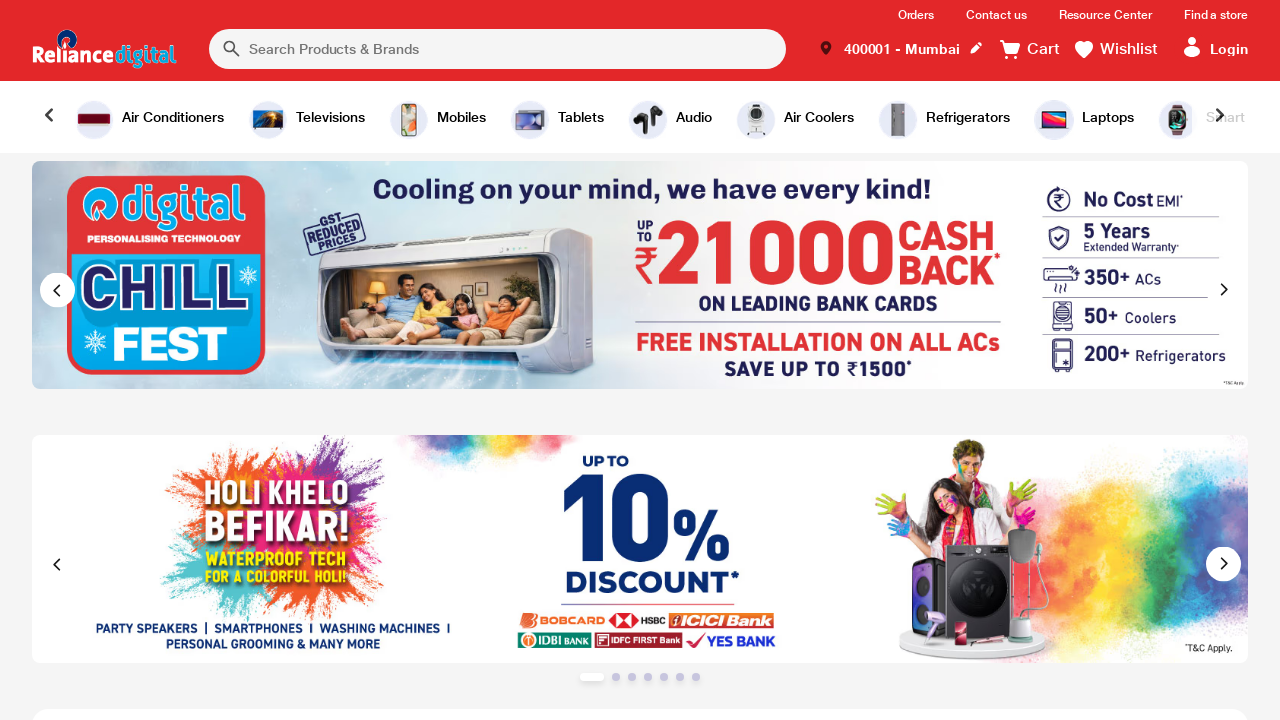

Filled search input field with 'Mobile' on input[type='text']
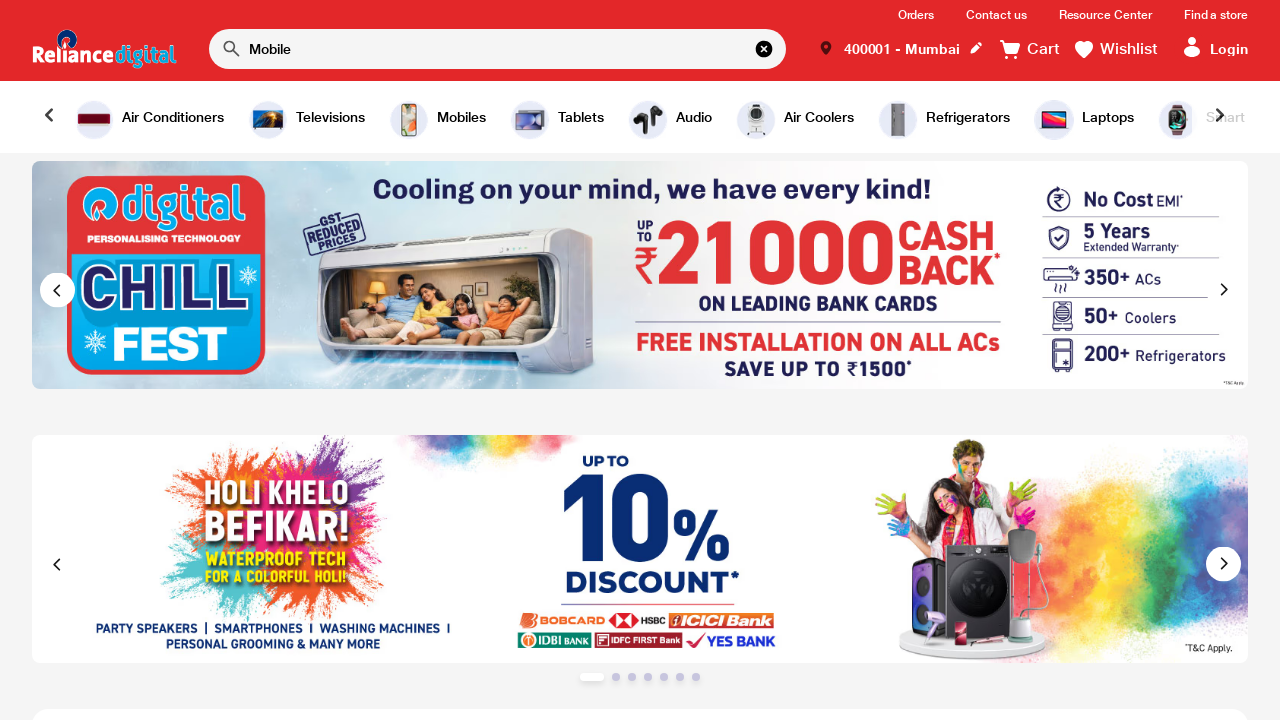

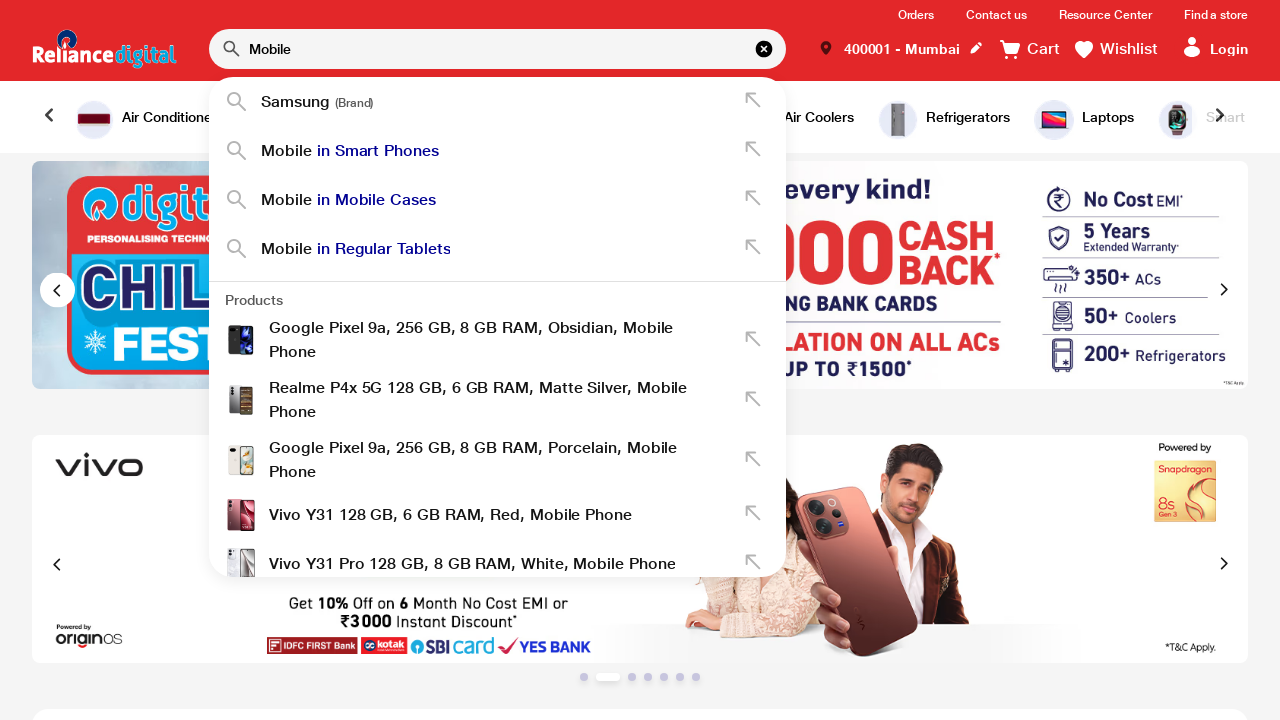